Tests train search functionality on erail.in by searching for trains between Chennai and Delhi, and verifying the results are displayed

Starting URL: https://erail.in/

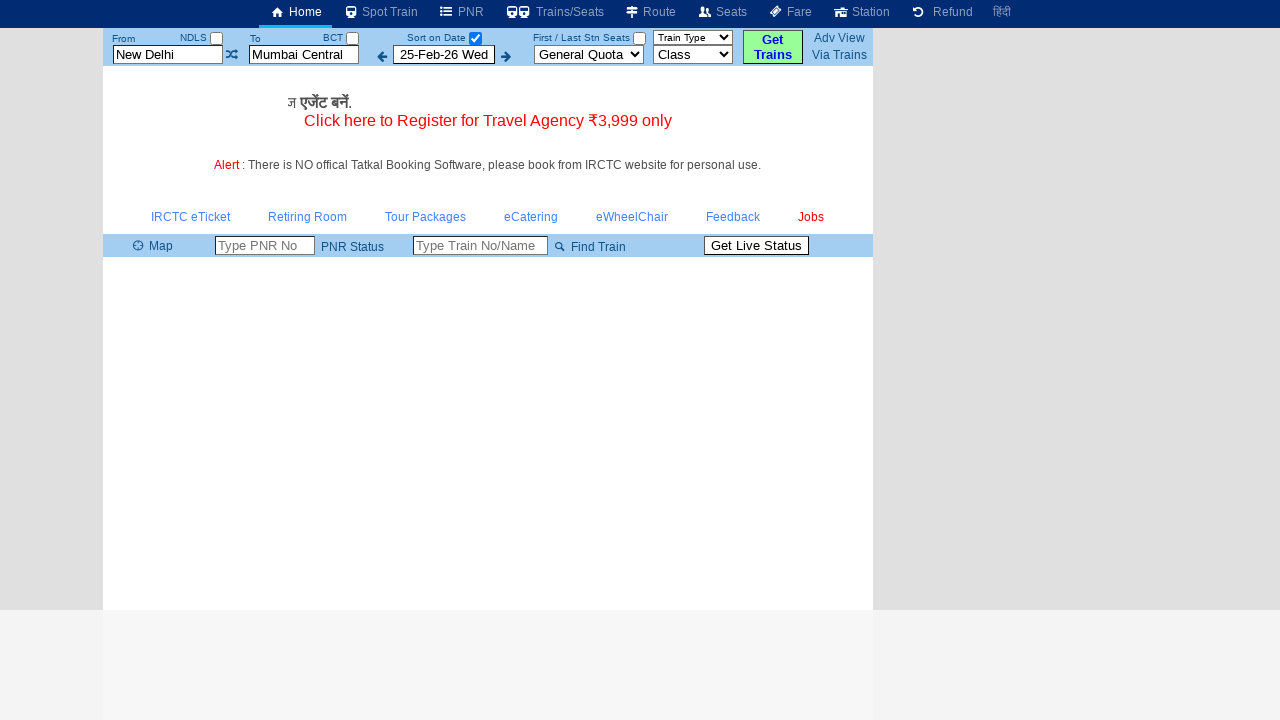

Unchecked the 'Select Date Only' checkbox at (475, 38) on #chkSelectDateOnly
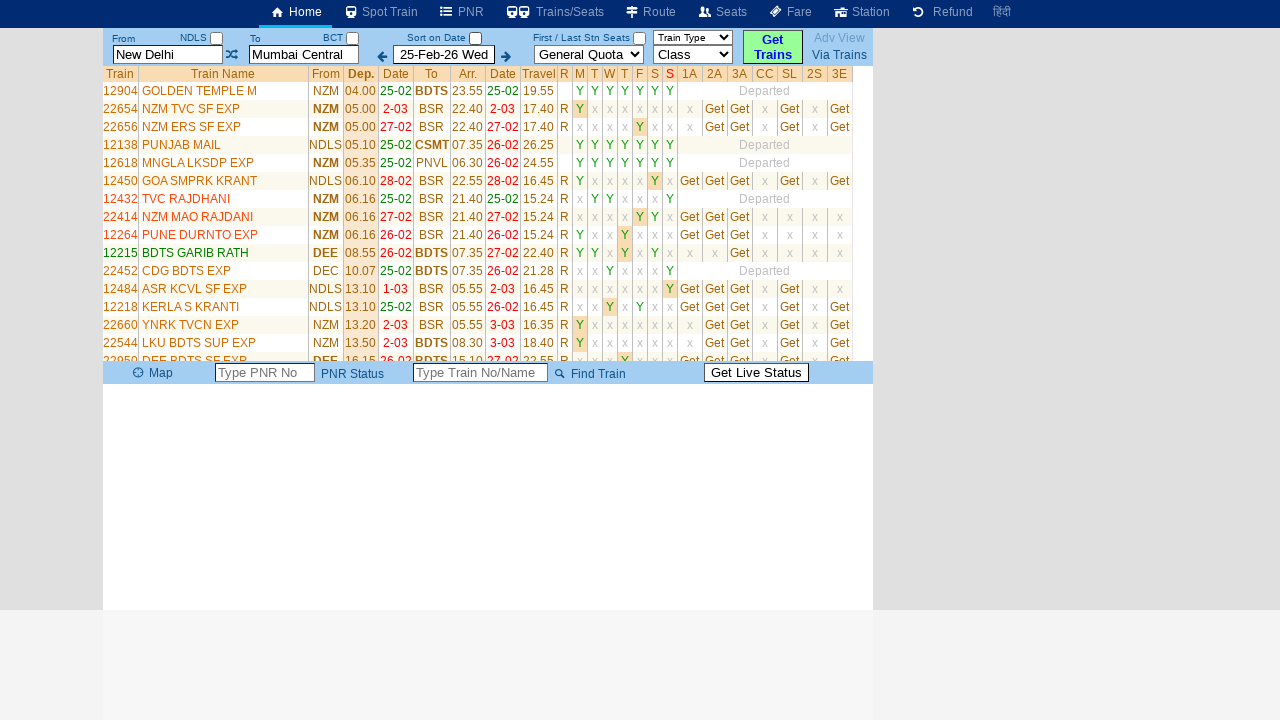

Cleared the 'From' station field on #txtStationFrom
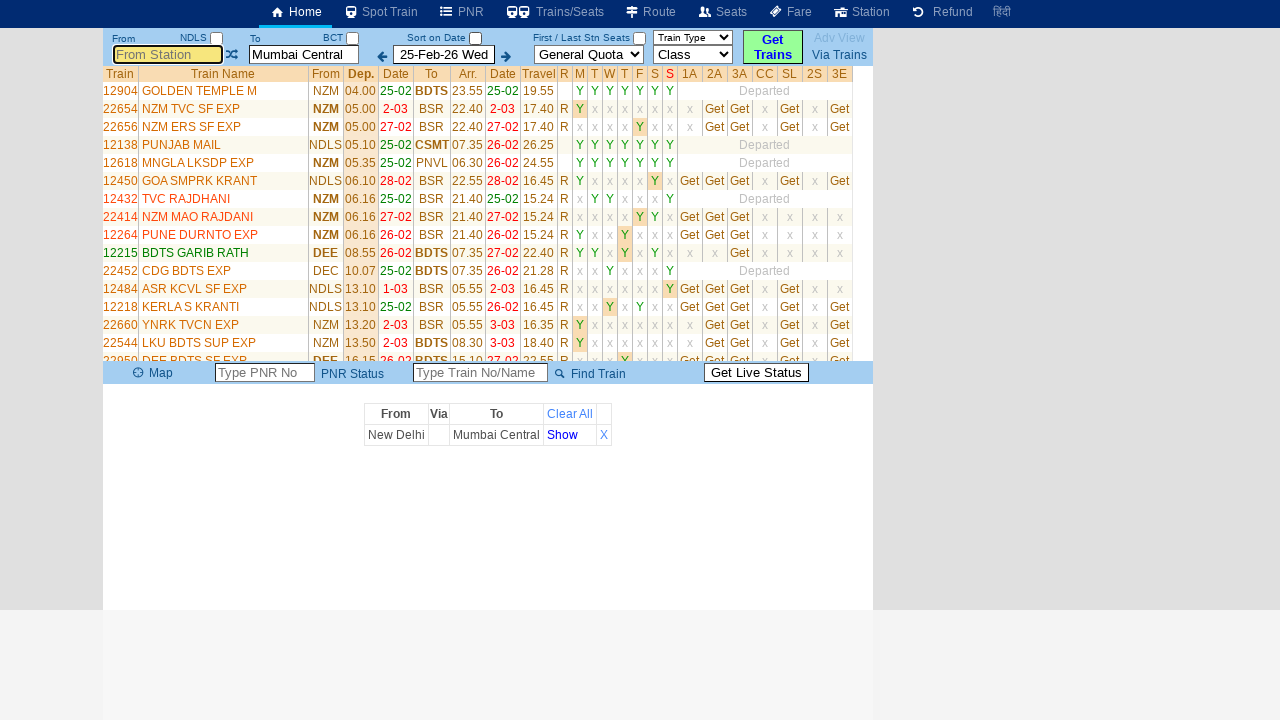

Filled 'From' station field with 'Chennai' on #txtStationFrom
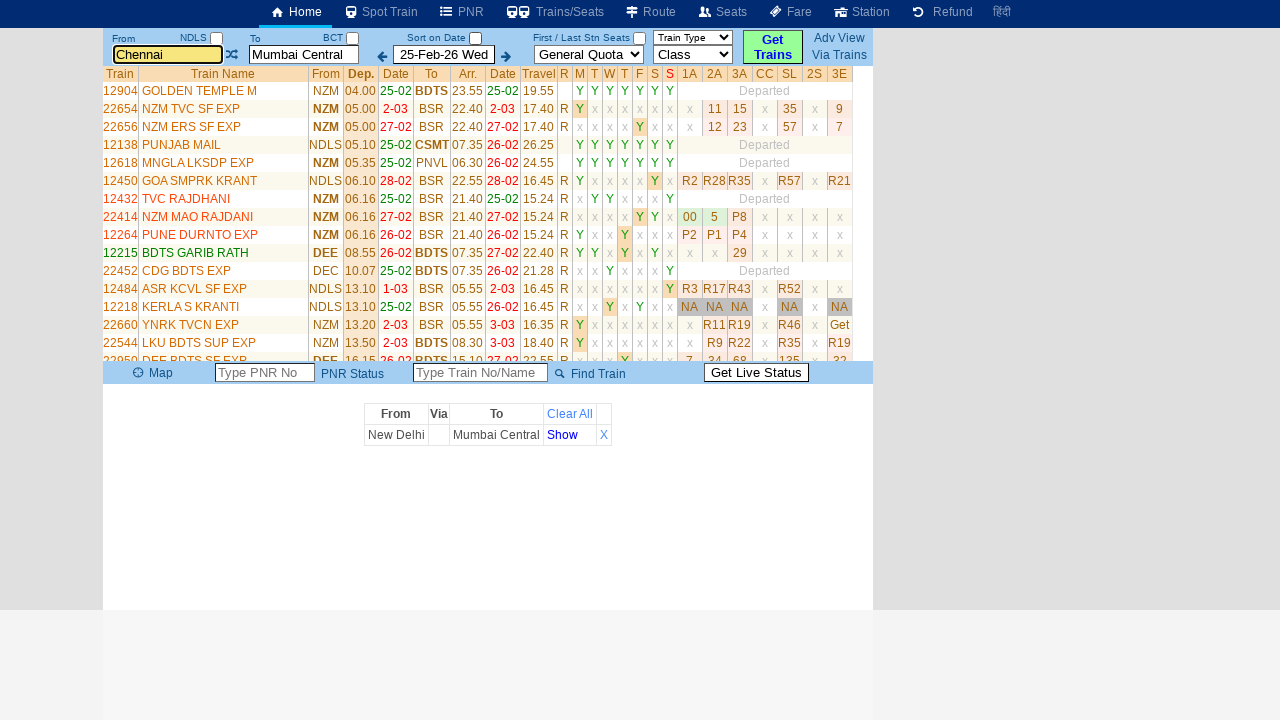

Pressed Tab to move to next field on #txtStationFrom
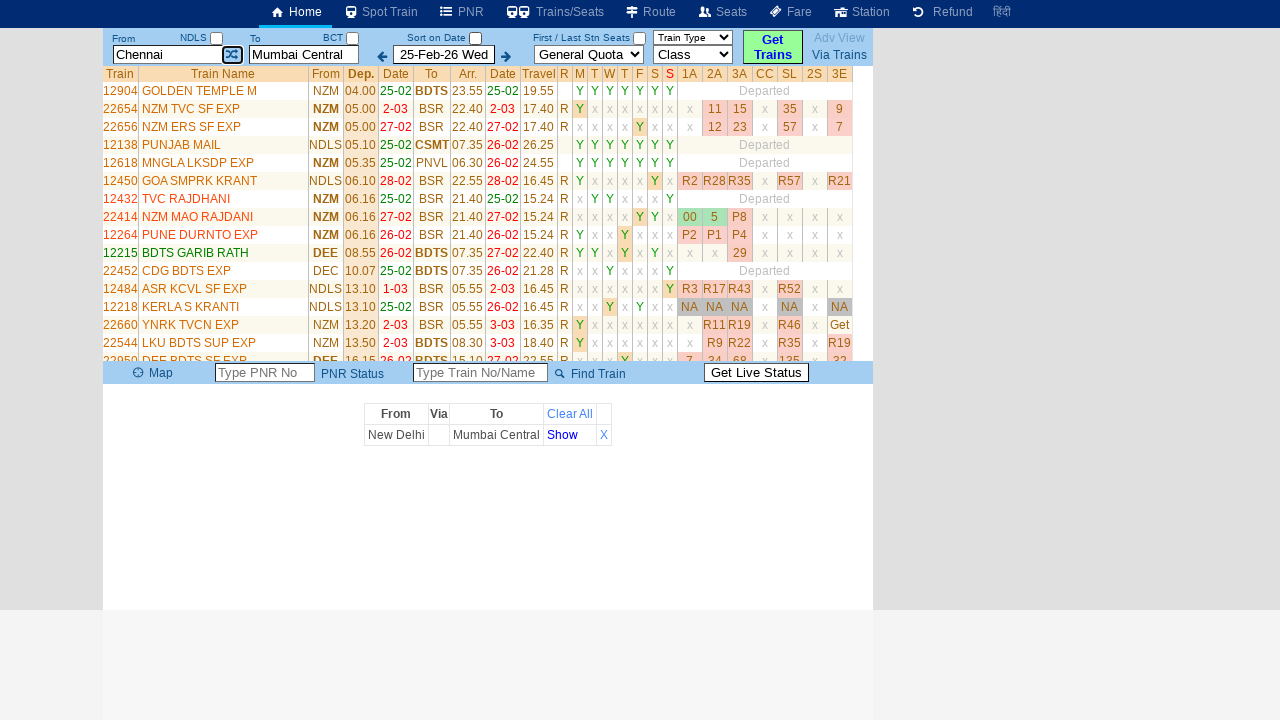

Cleared the 'To' station field on #txtStationTo
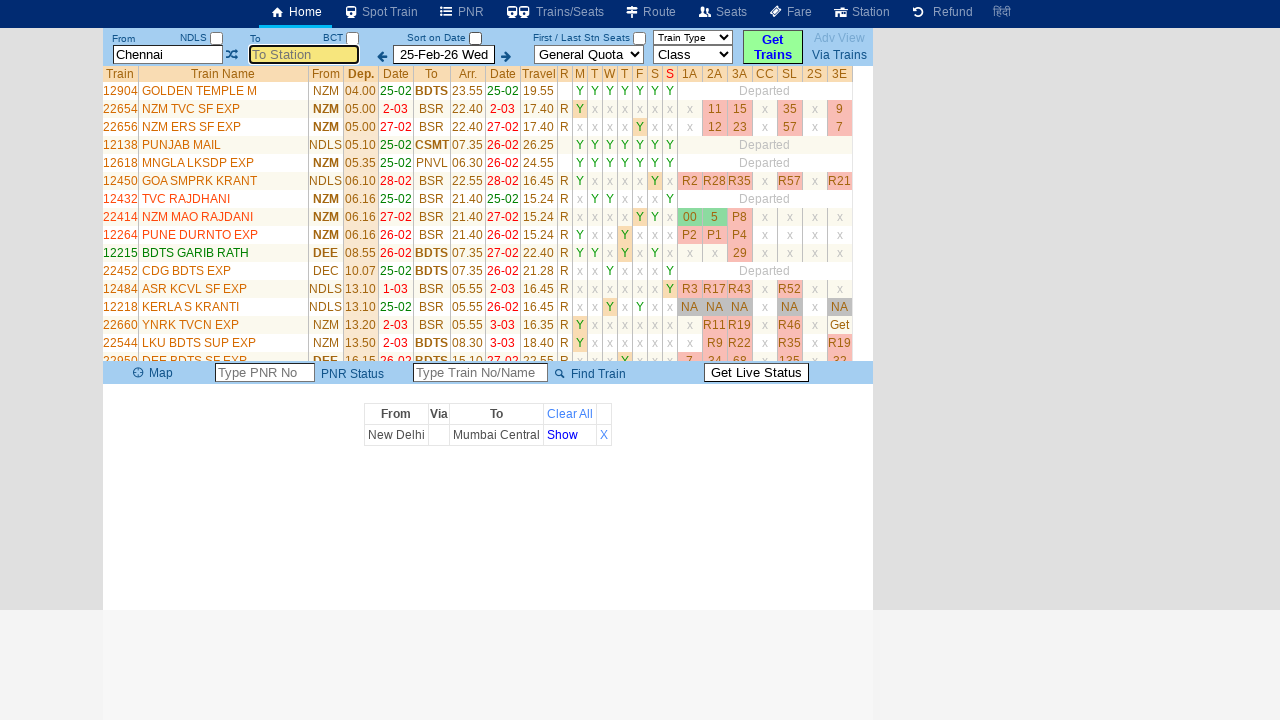

Filled 'To' station field with 'Delhi' on #txtStationTo
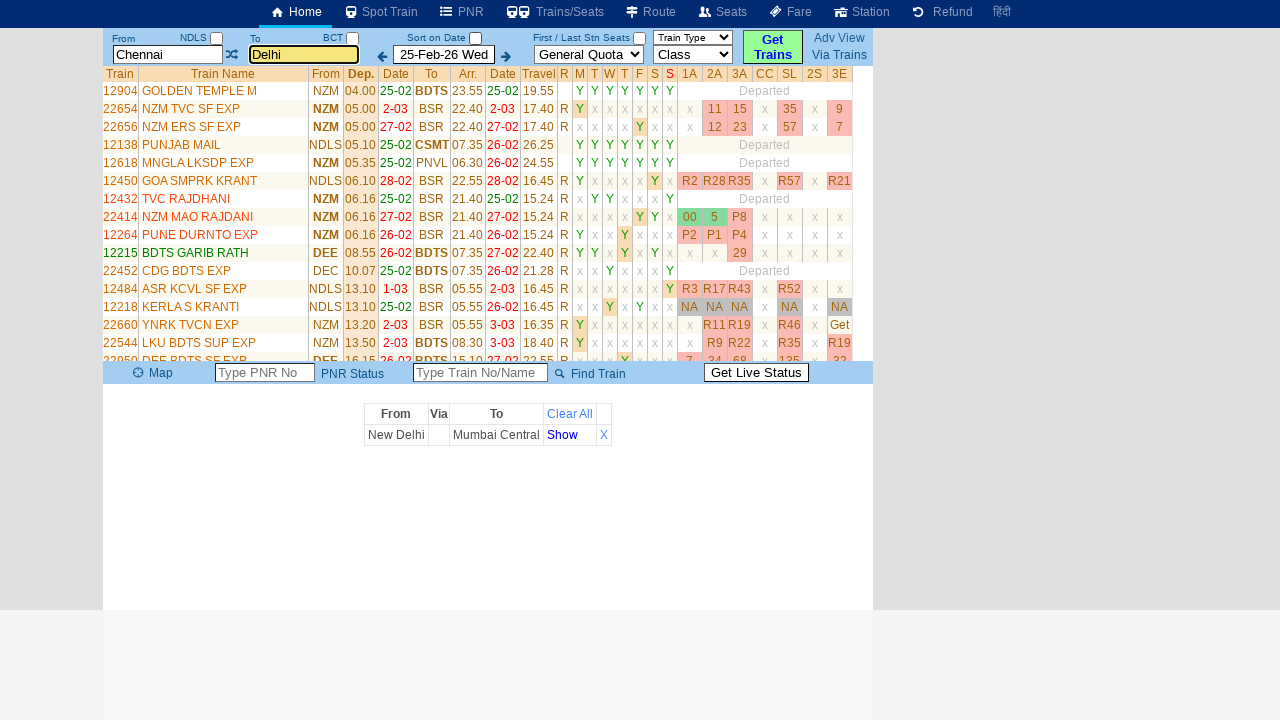

Pressed Enter to initiate train search on #txtStationTo
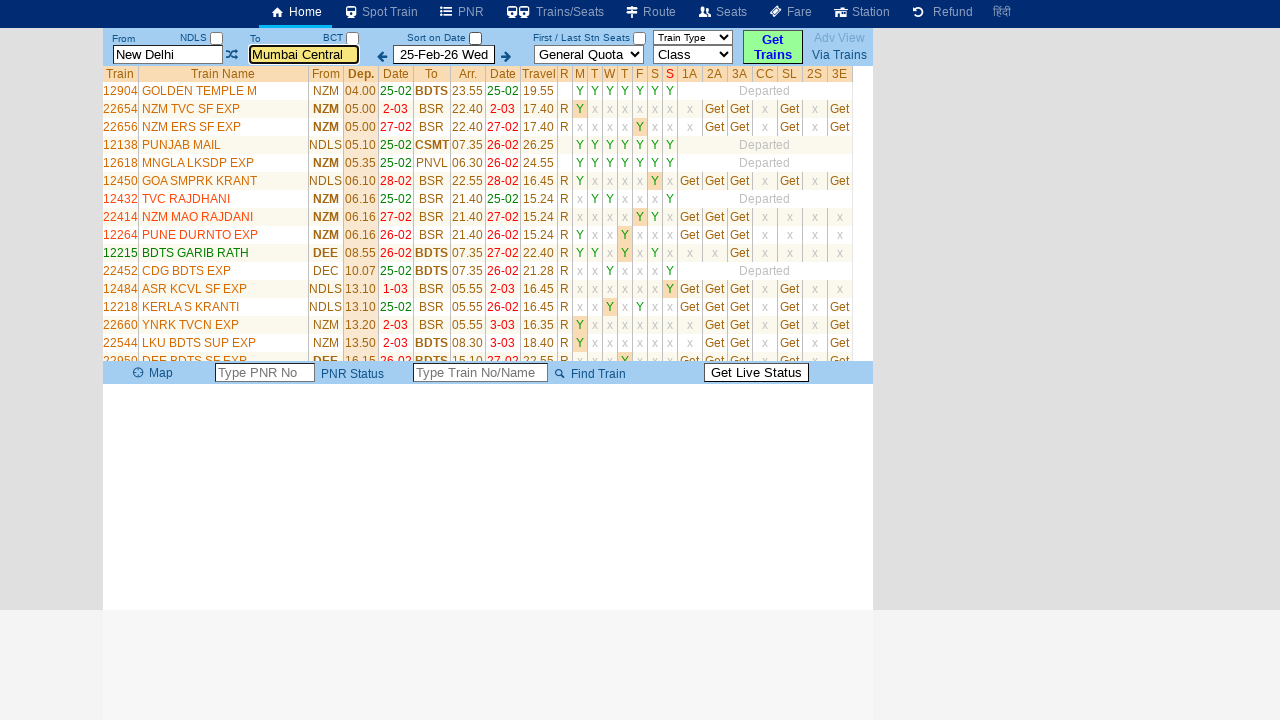

Train results loaded successfully
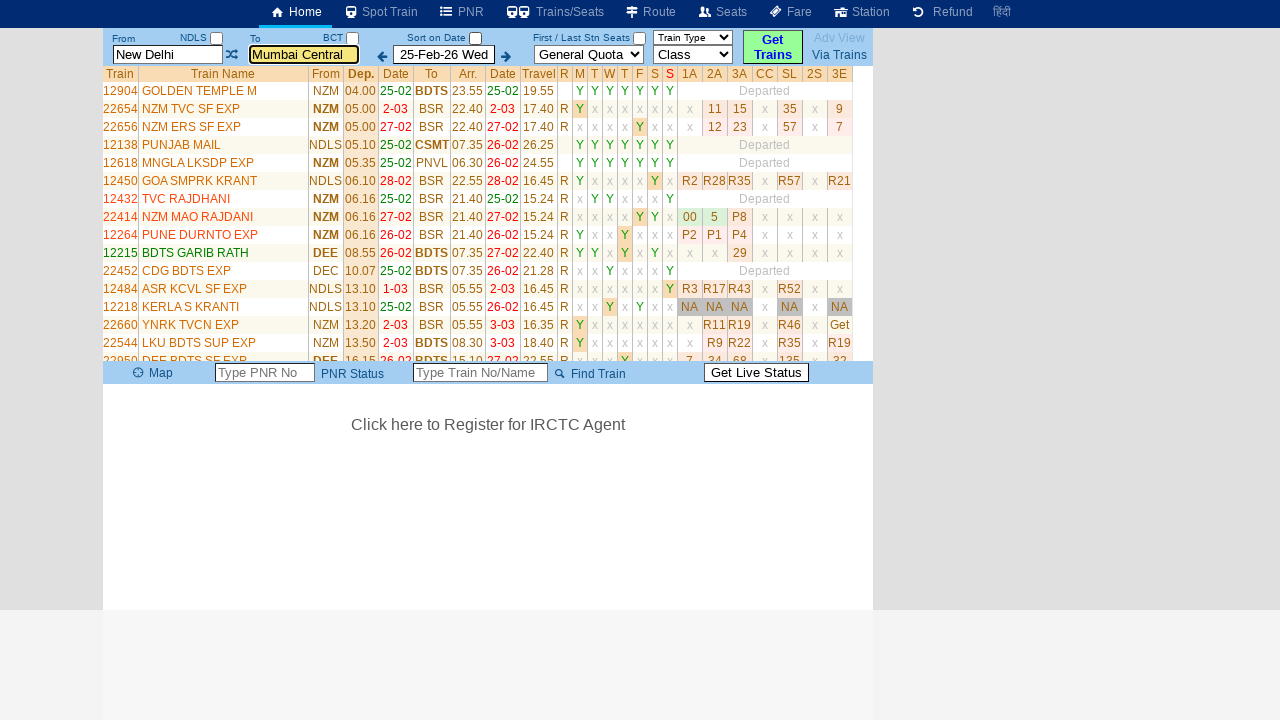

Retrieved all train elements from results
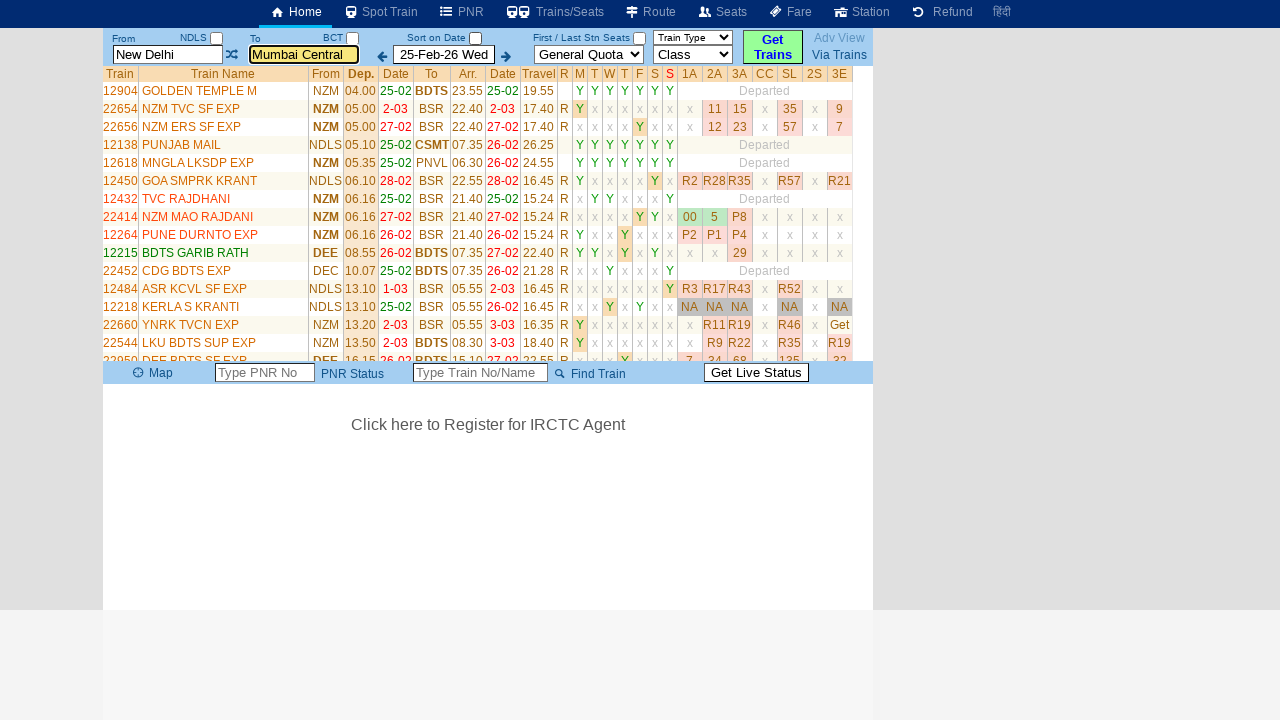

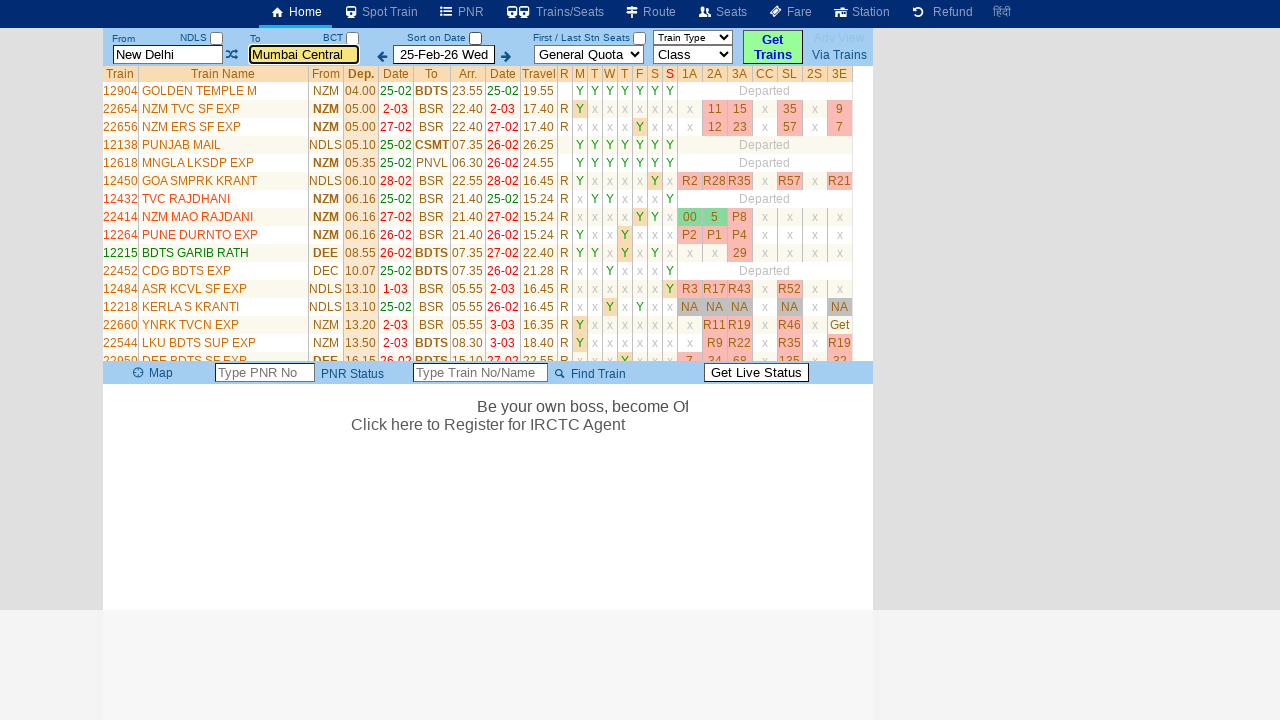